Tests dynamic controls functionality by verifying a textbox is initially disabled, clicking the Enable button, waiting for it to become enabled, and verifying the success message appears.

Starting URL: https://the-internet.herokuapp.com/dynamic_controls

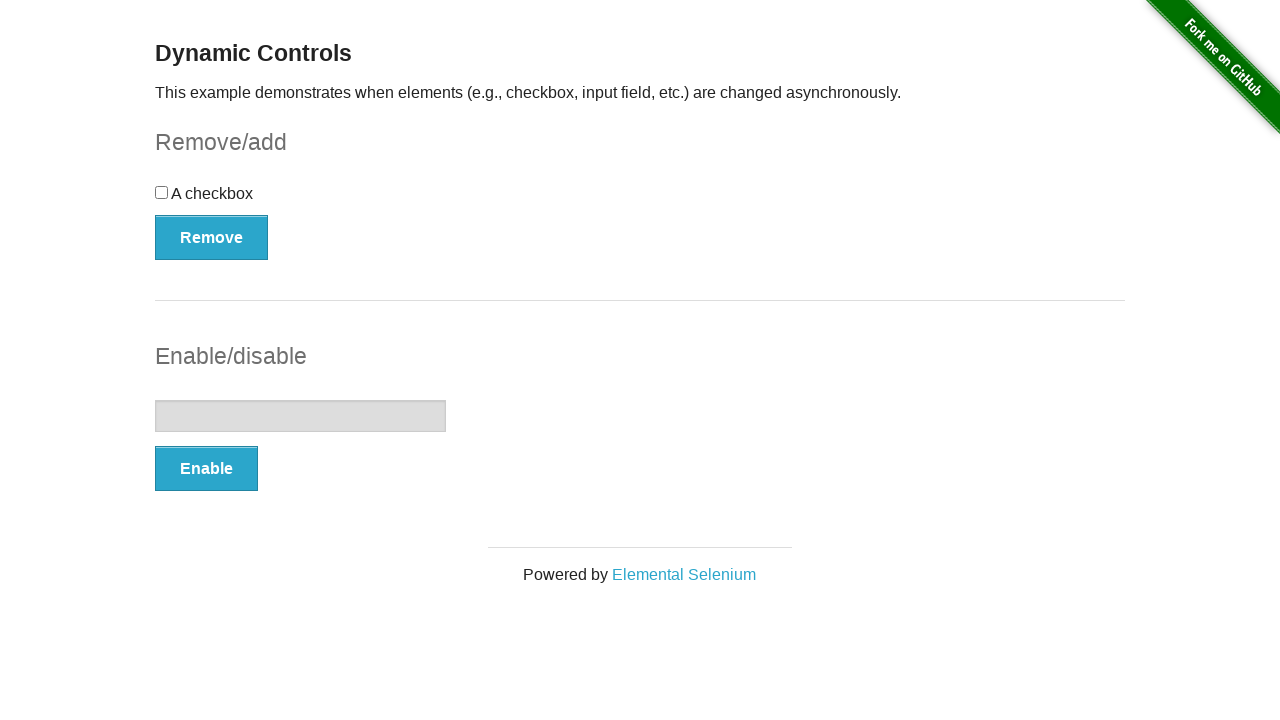

Located the textbox element
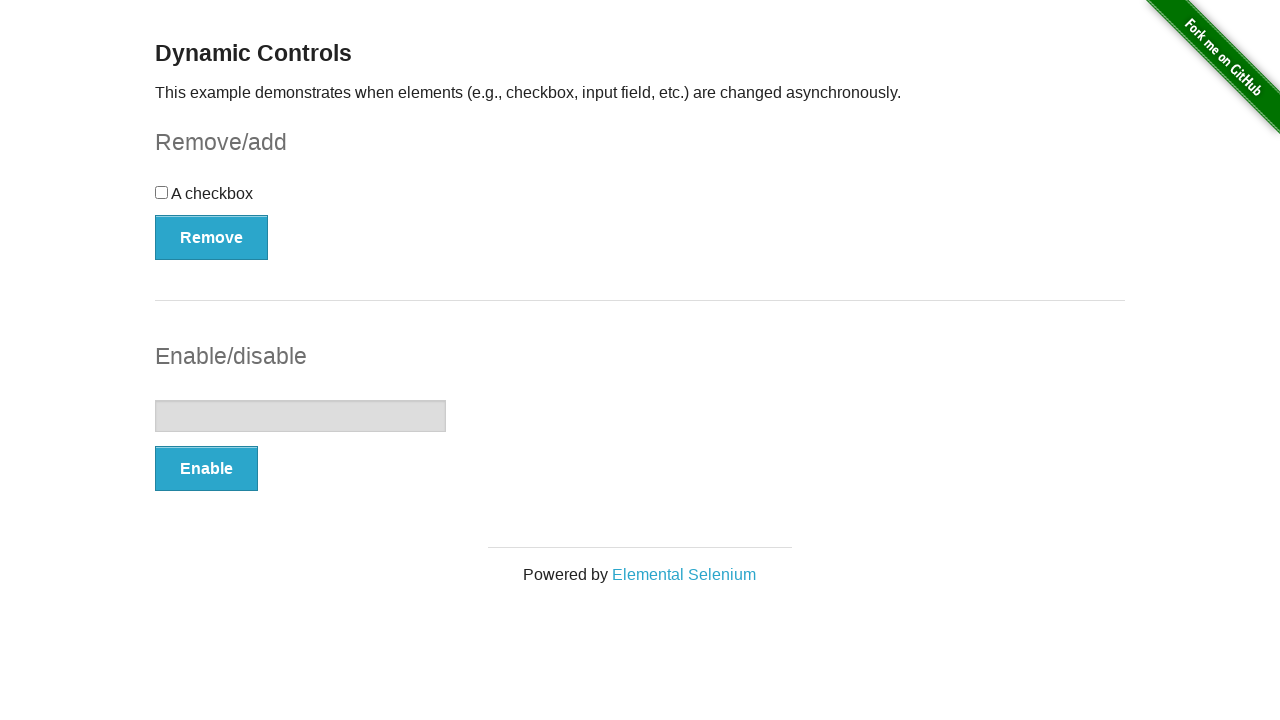

Verified textbox is initially disabled
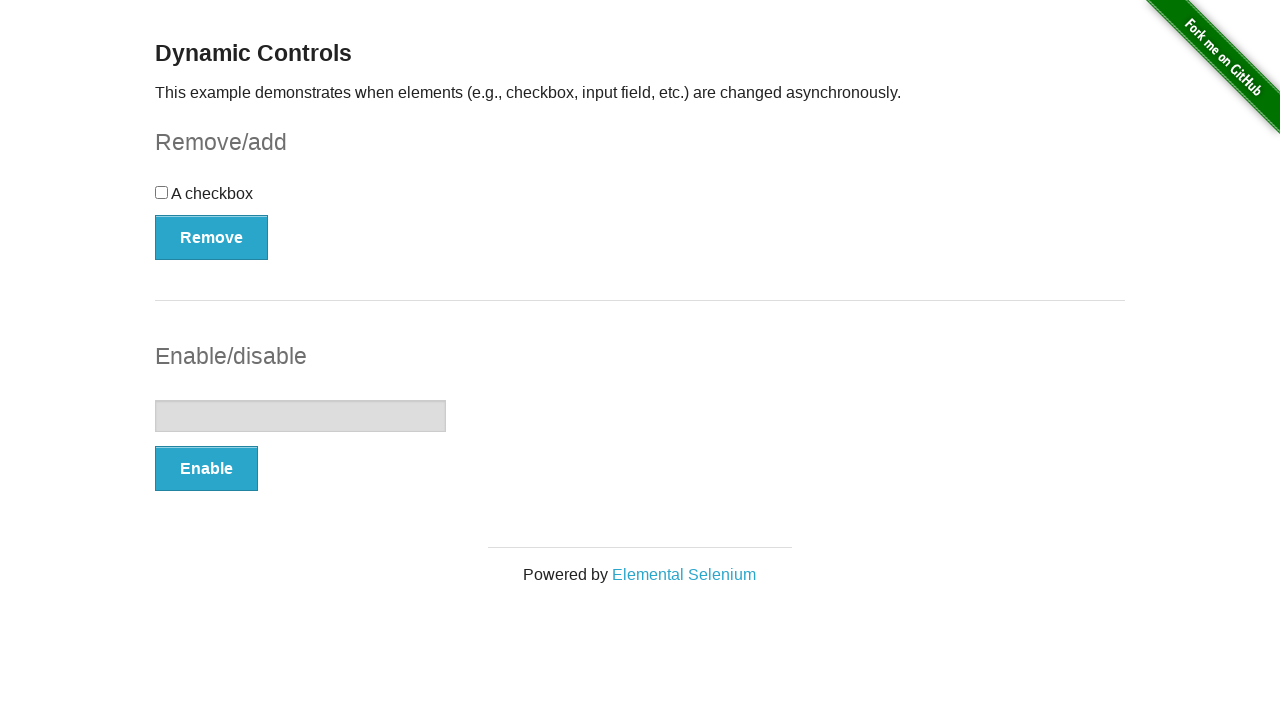

Clicked the Enable button at (206, 469) on xpath=//*[text()='Enable']
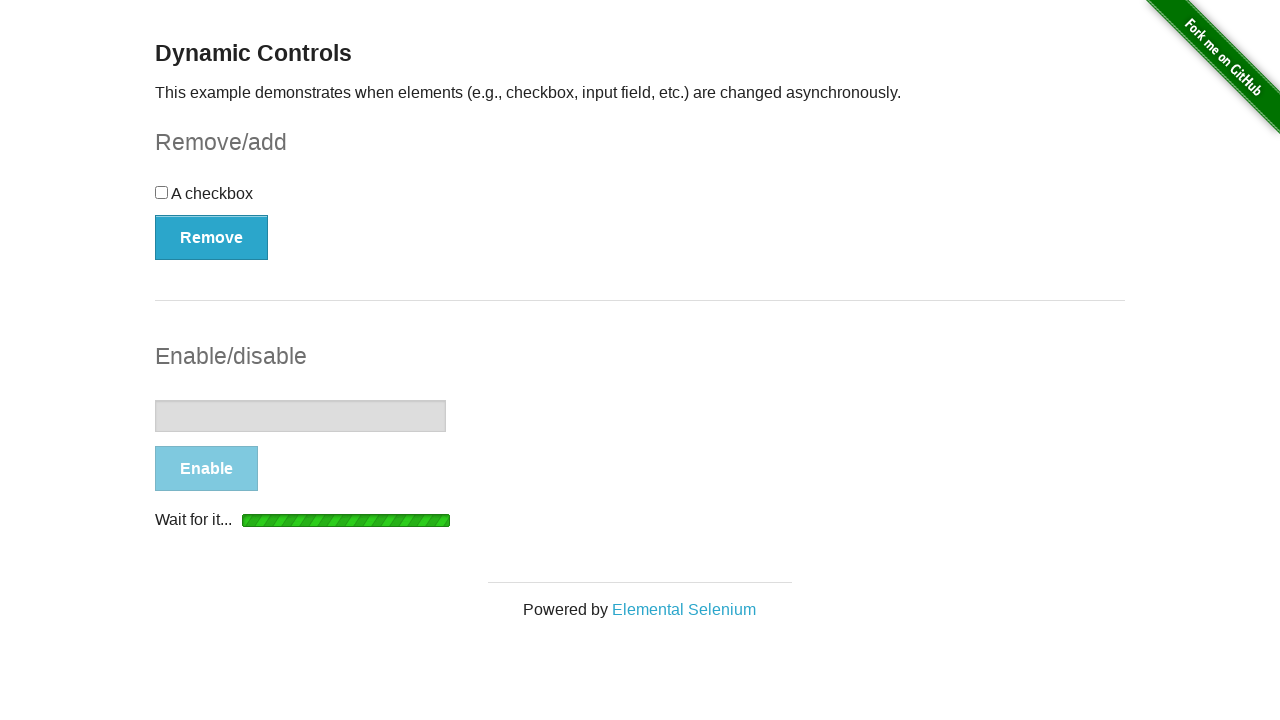

Waited for textbox to become enabled
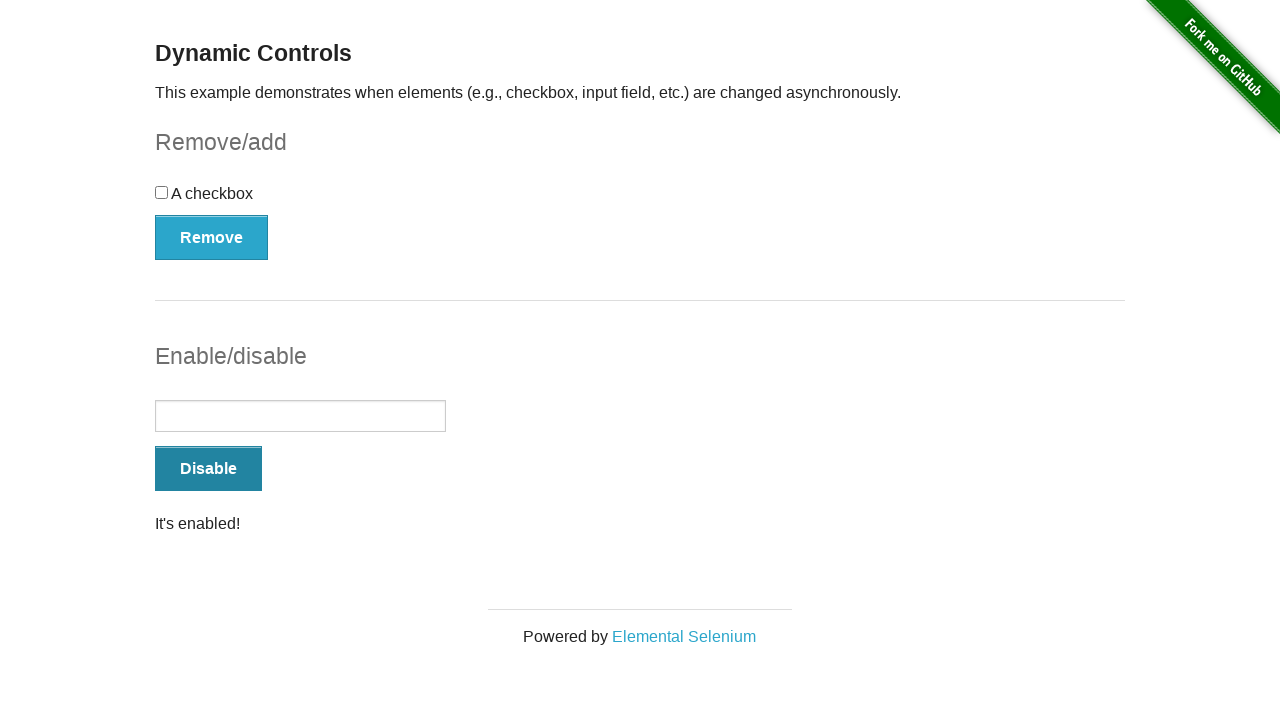

Located the message element
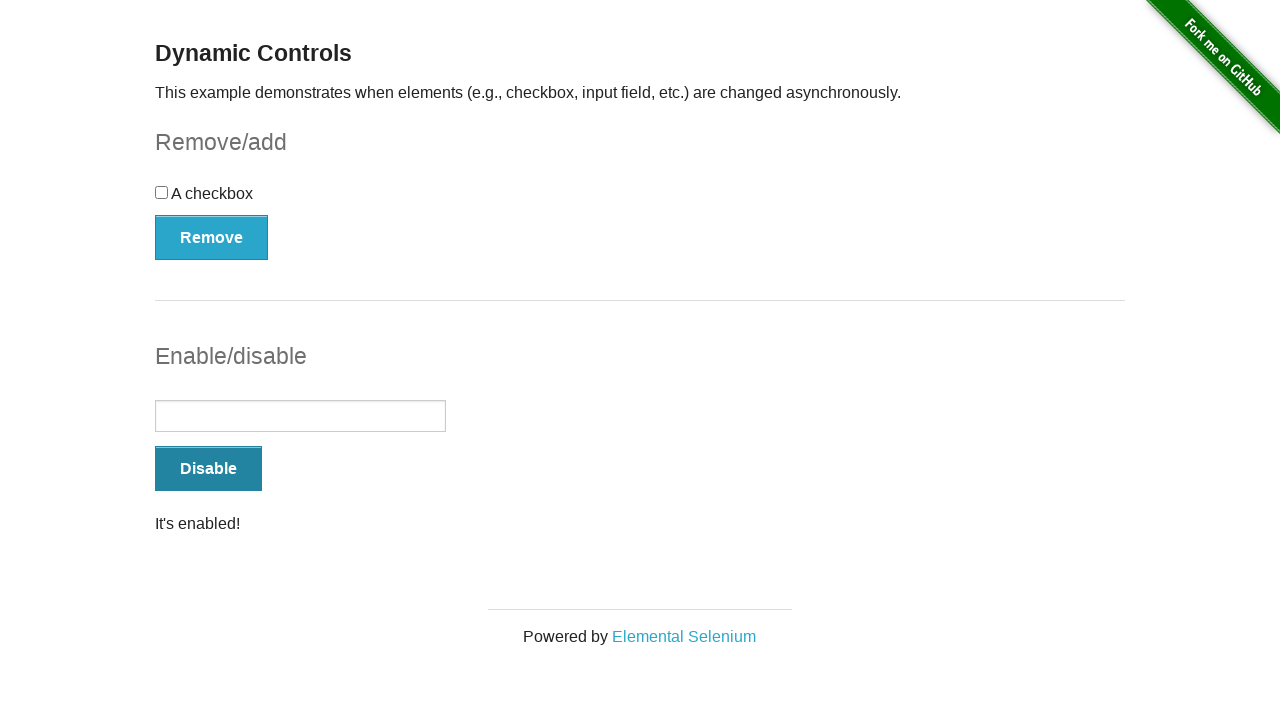

Verified success message is visible
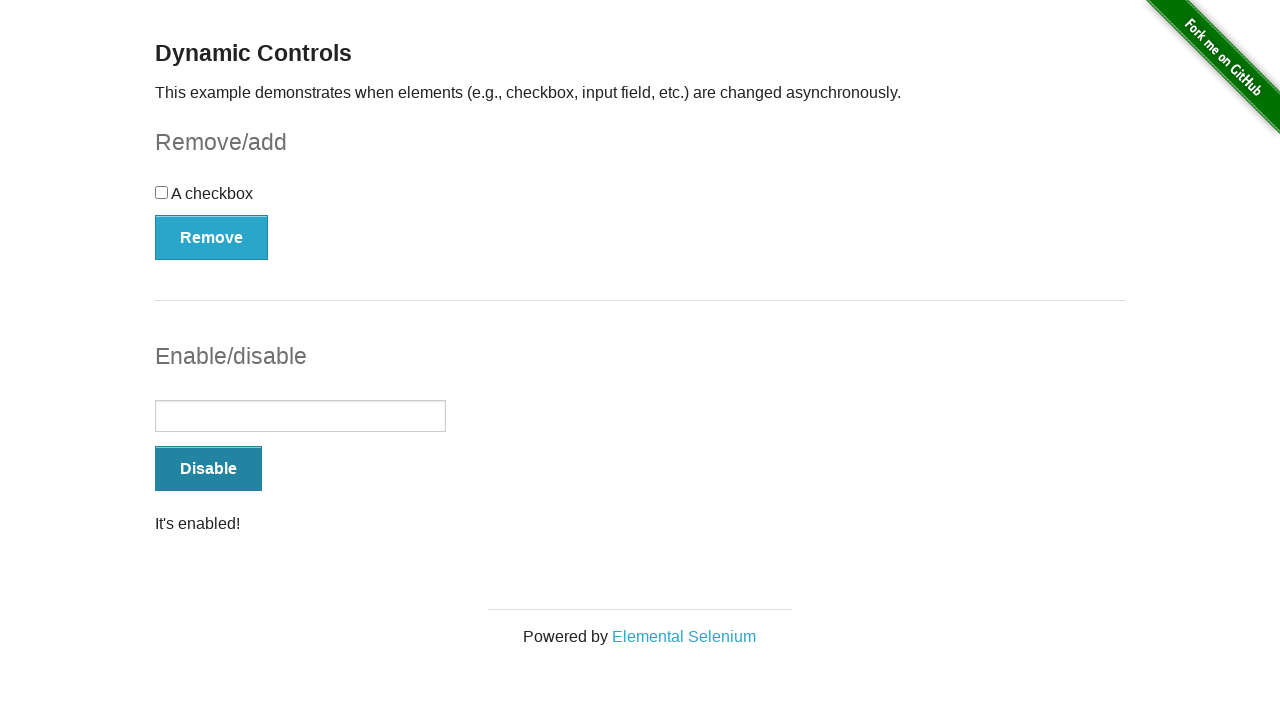

Verified success message contains 'enabled' text
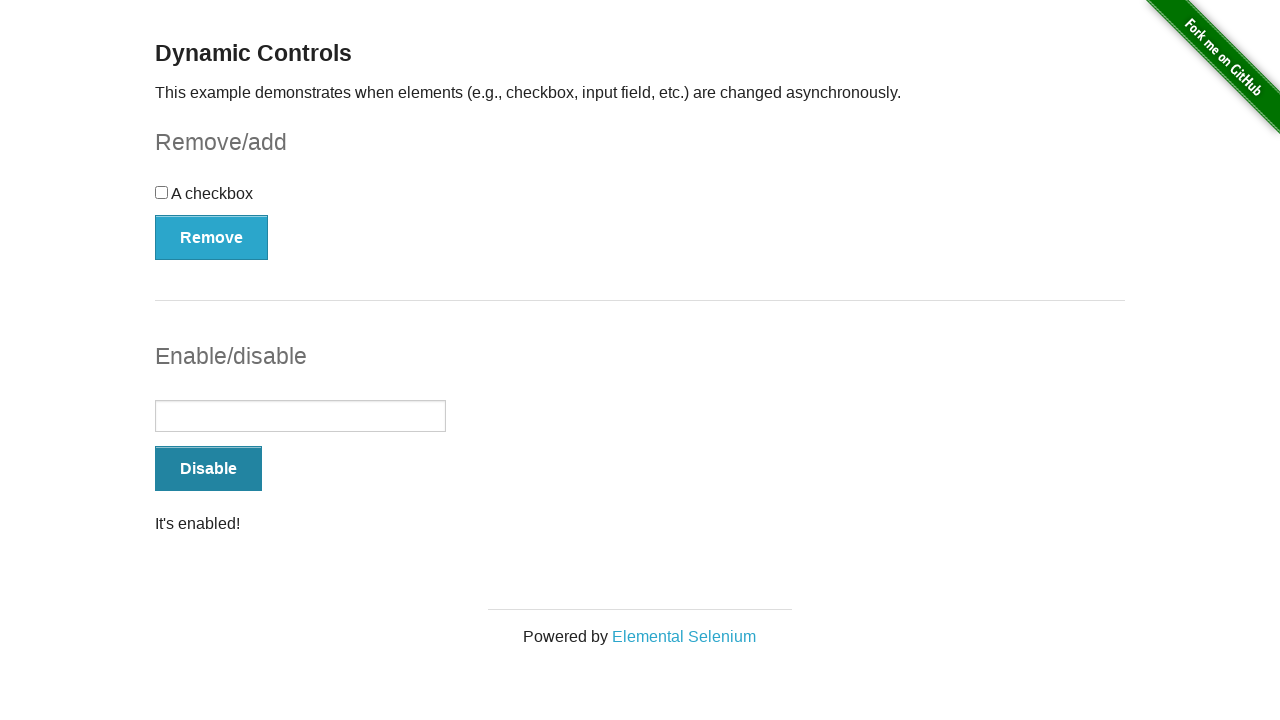

Verified textbox is now enabled
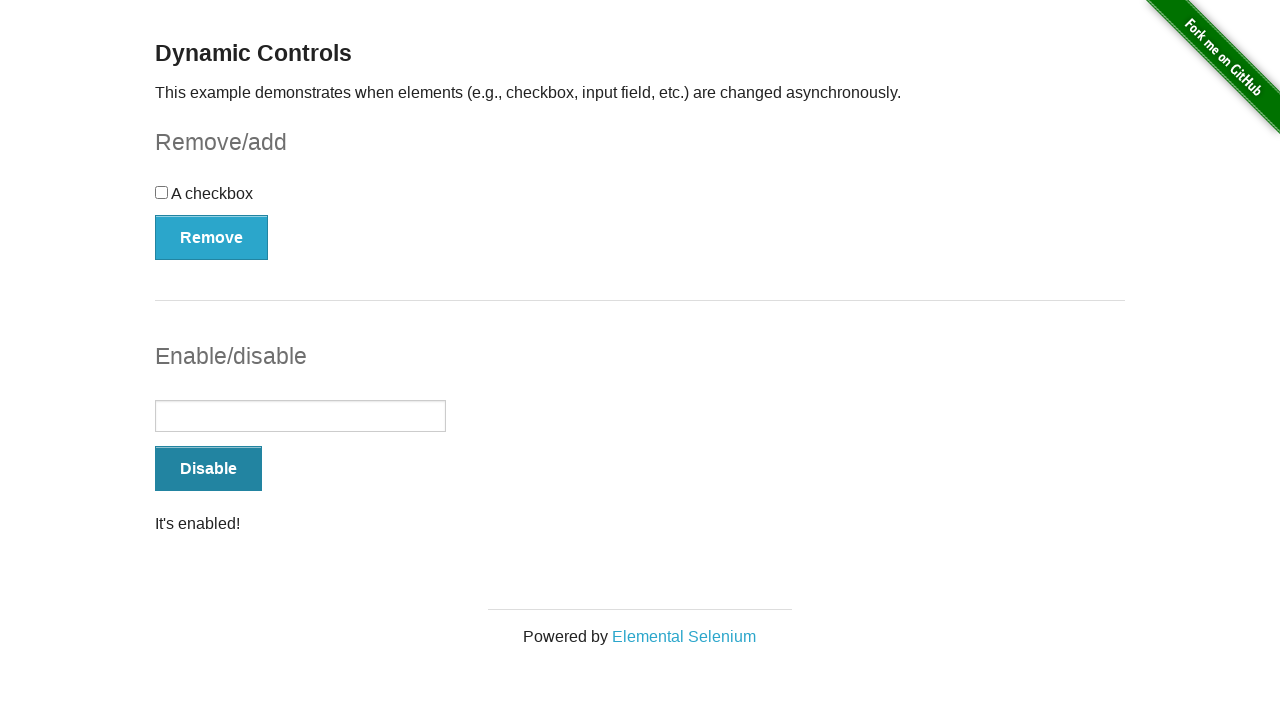

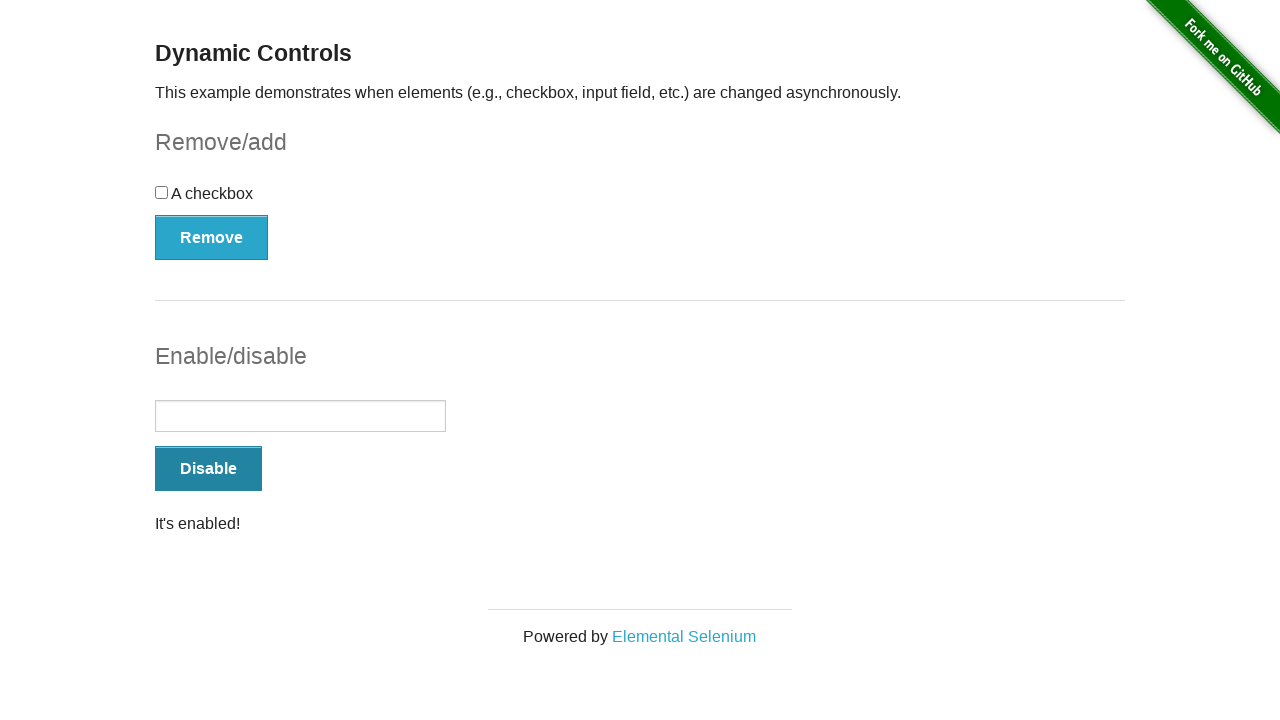